Tests marking individual todo items as complete by checking their checkboxes

Starting URL: https://demo.playwright.dev/todomvc

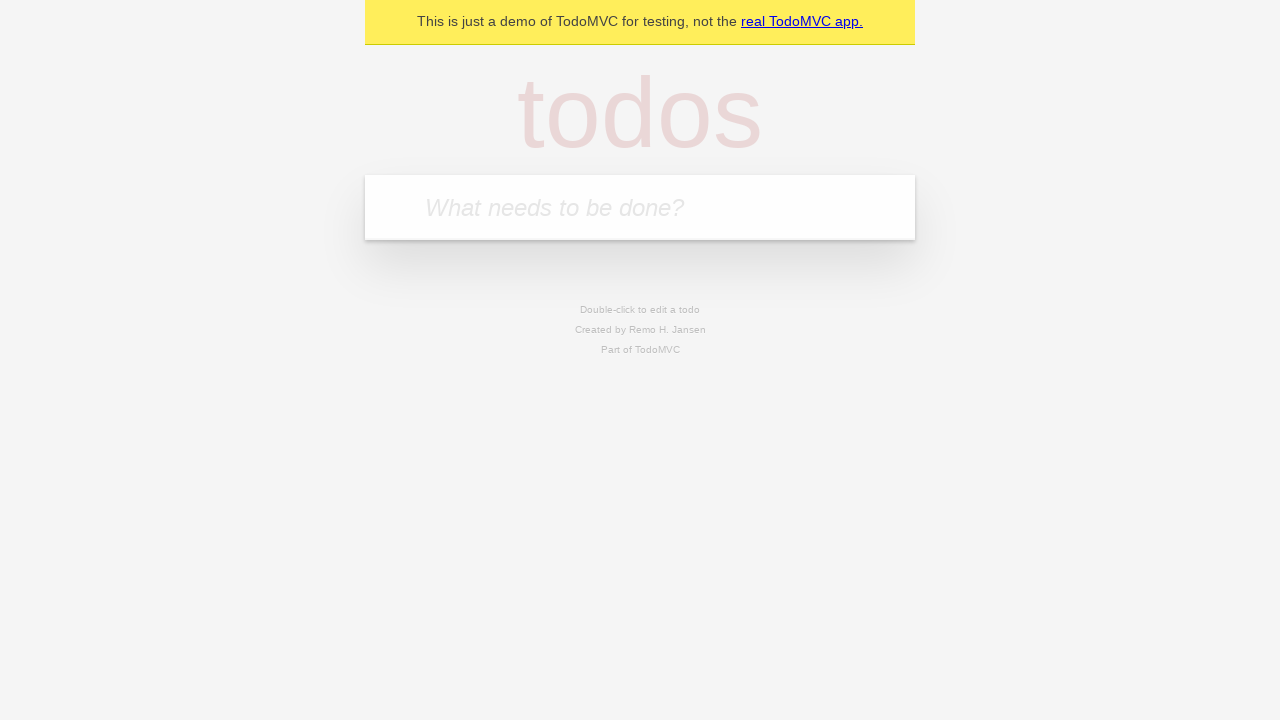

Located the 'What needs to be done?' input field
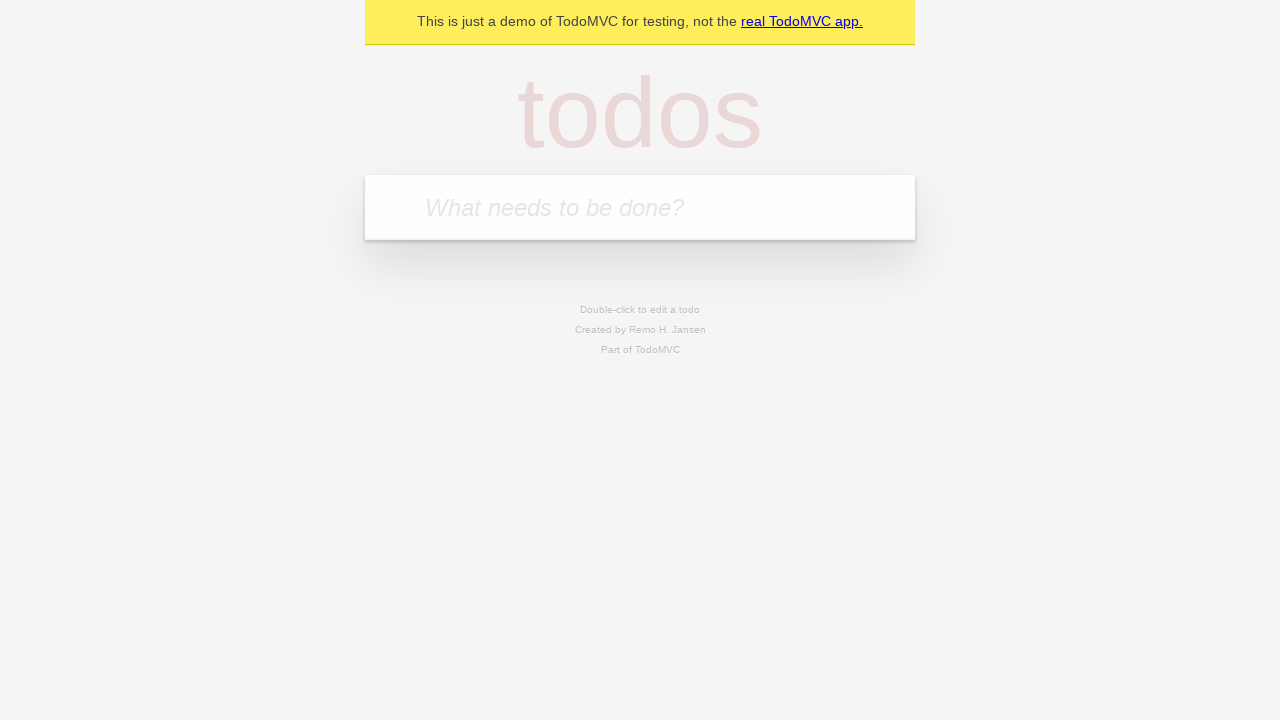

Filled input with 'buy some cheese' on internal:attr=[placeholder="What needs to be done?"i]
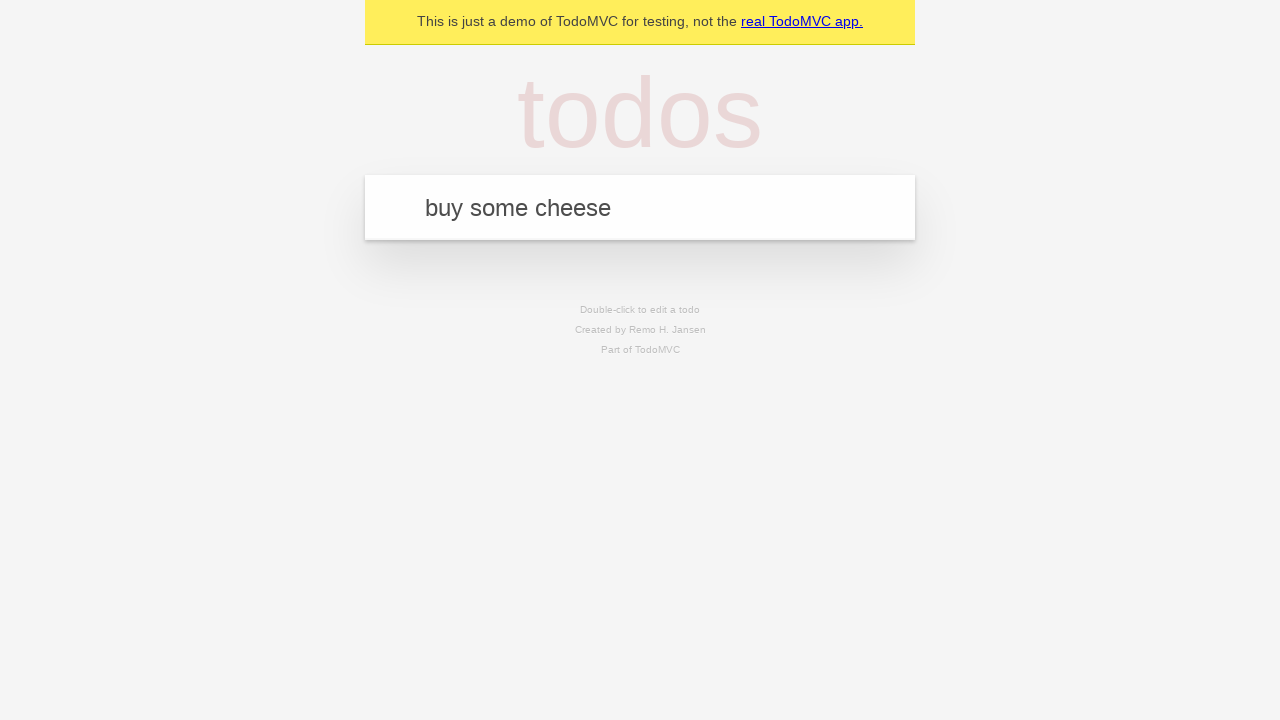

Pressed Enter to create first todo item on internal:attr=[placeholder="What needs to be done?"i]
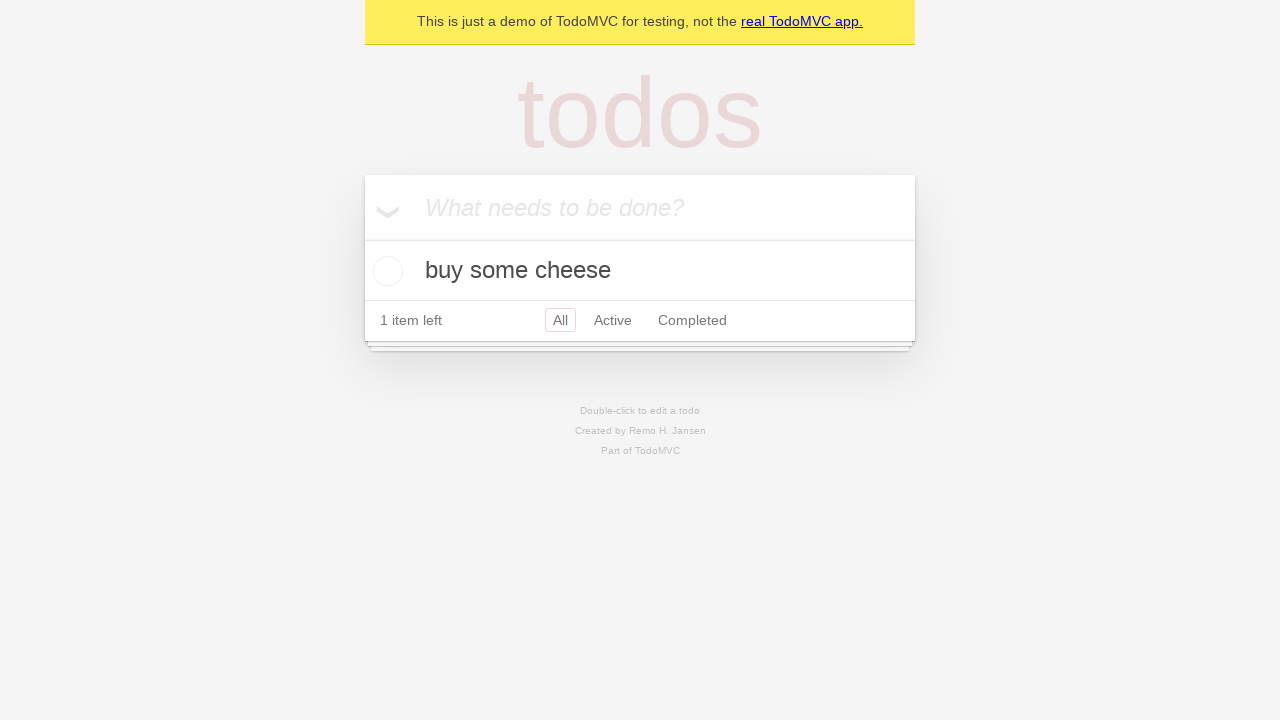

Filled input with 'feed the cat' on internal:attr=[placeholder="What needs to be done?"i]
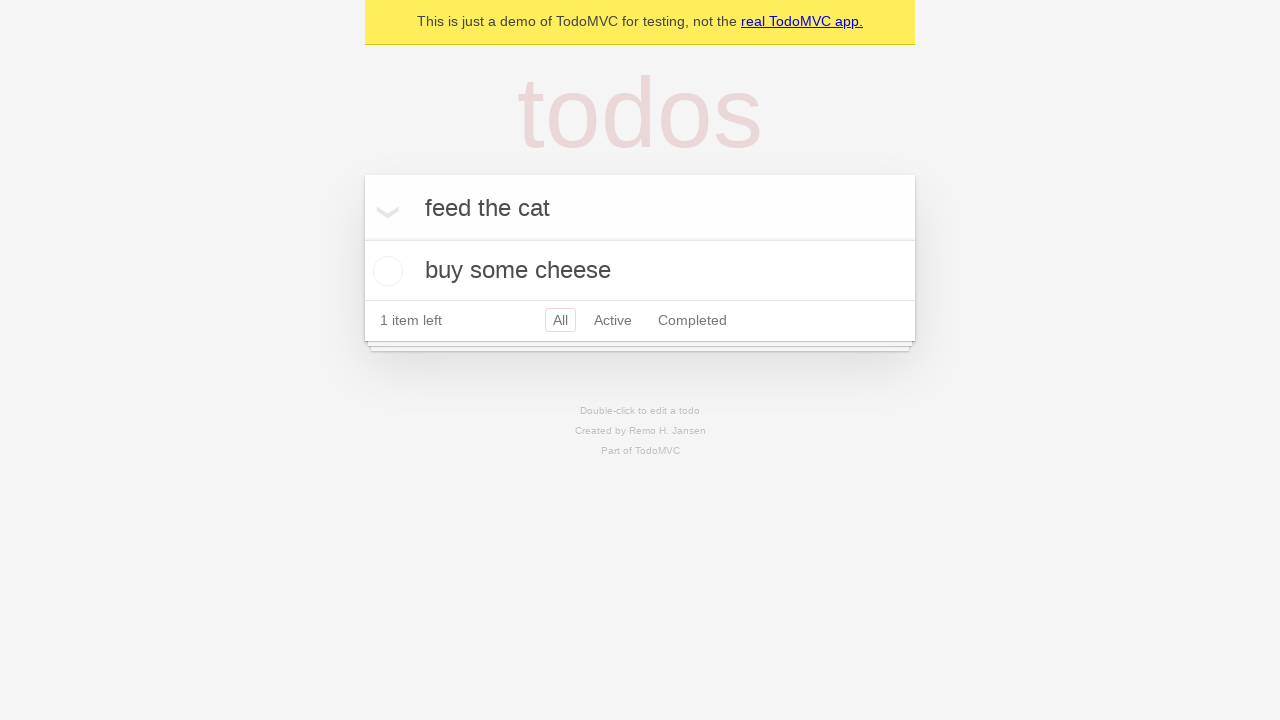

Pressed Enter to create second todo item on internal:attr=[placeholder="What needs to be done?"i]
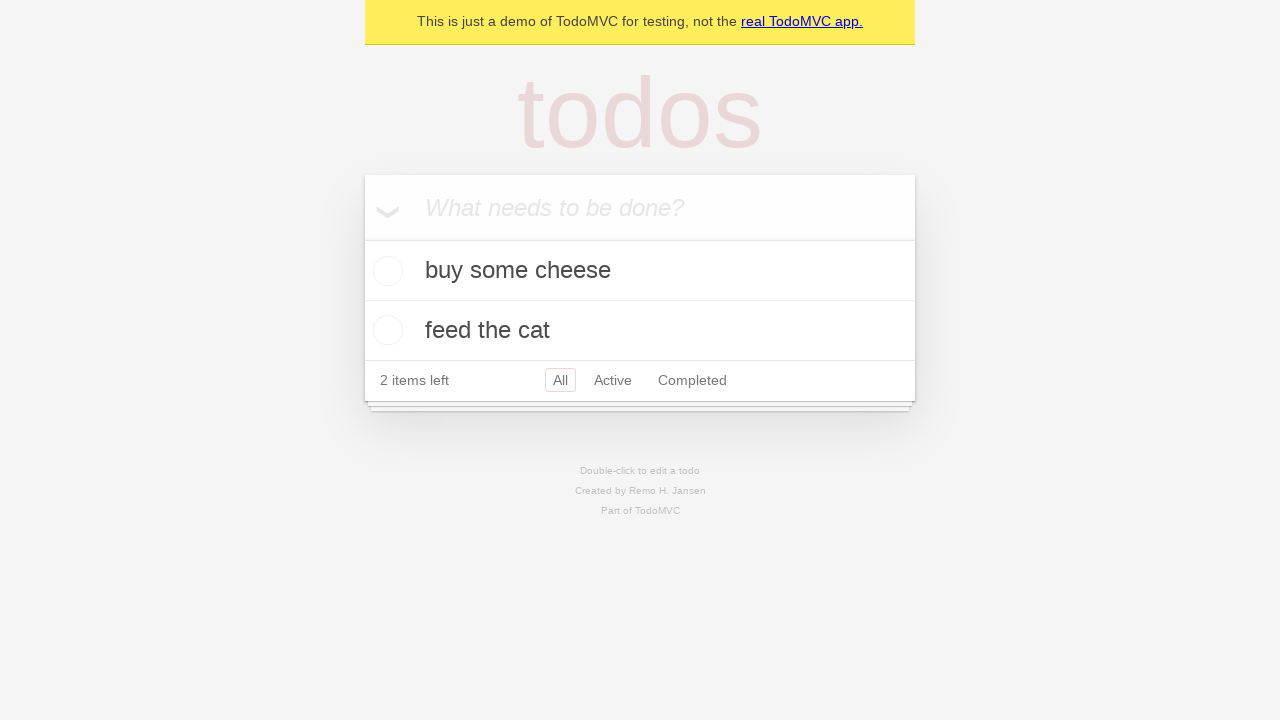

Waited for second todo item to be visible
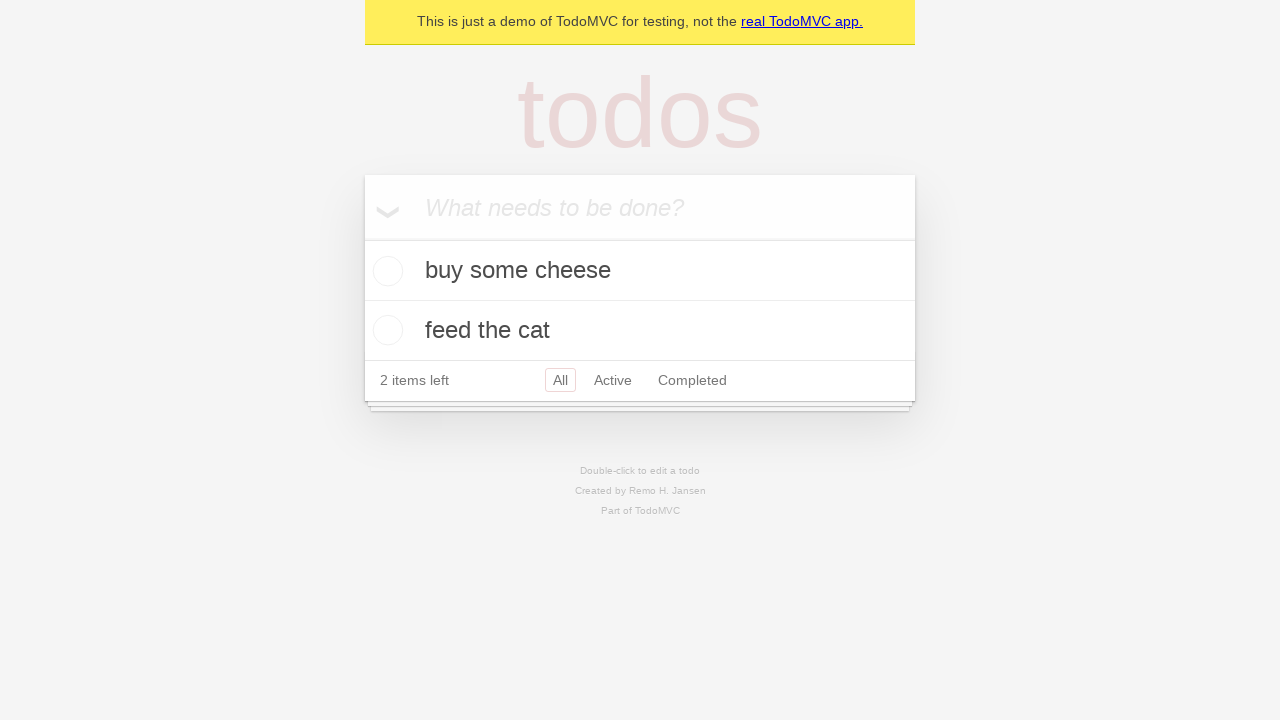

Located first todo item
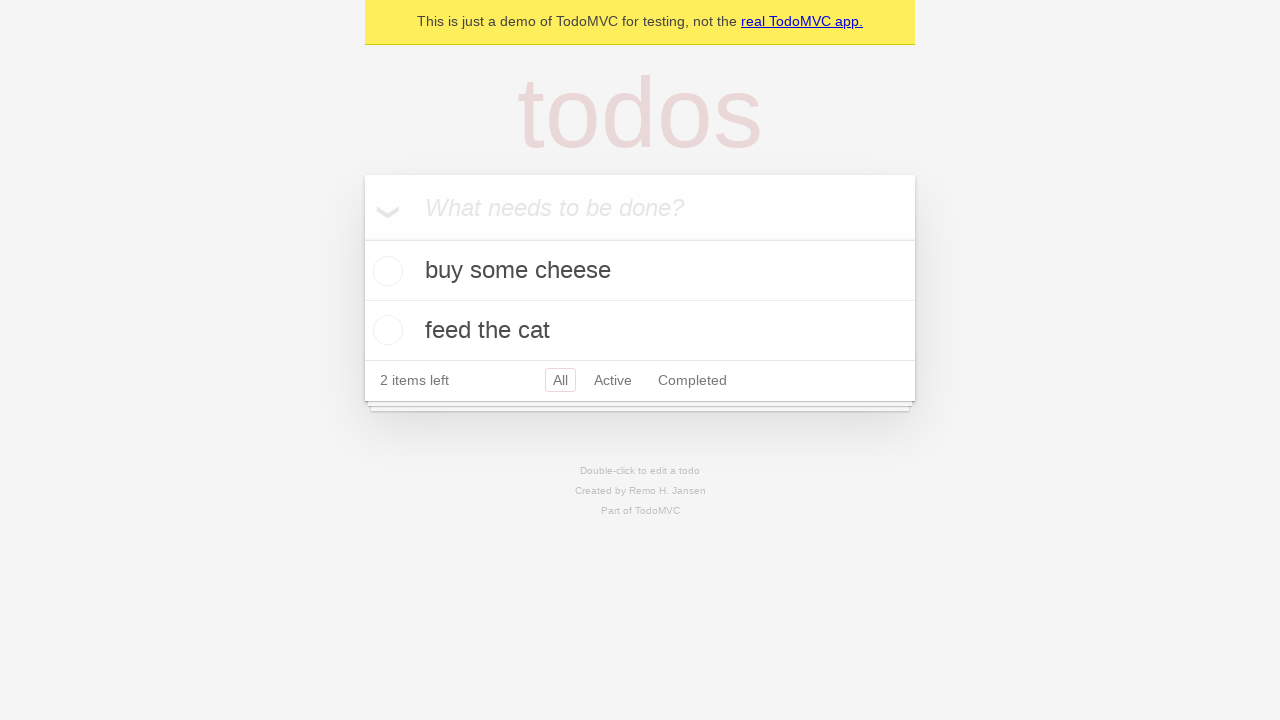

Checked the first todo item checkbox at (385, 271) on internal:testid=[data-testid="todo-item"s] >> nth=0 >> internal:role=checkbox
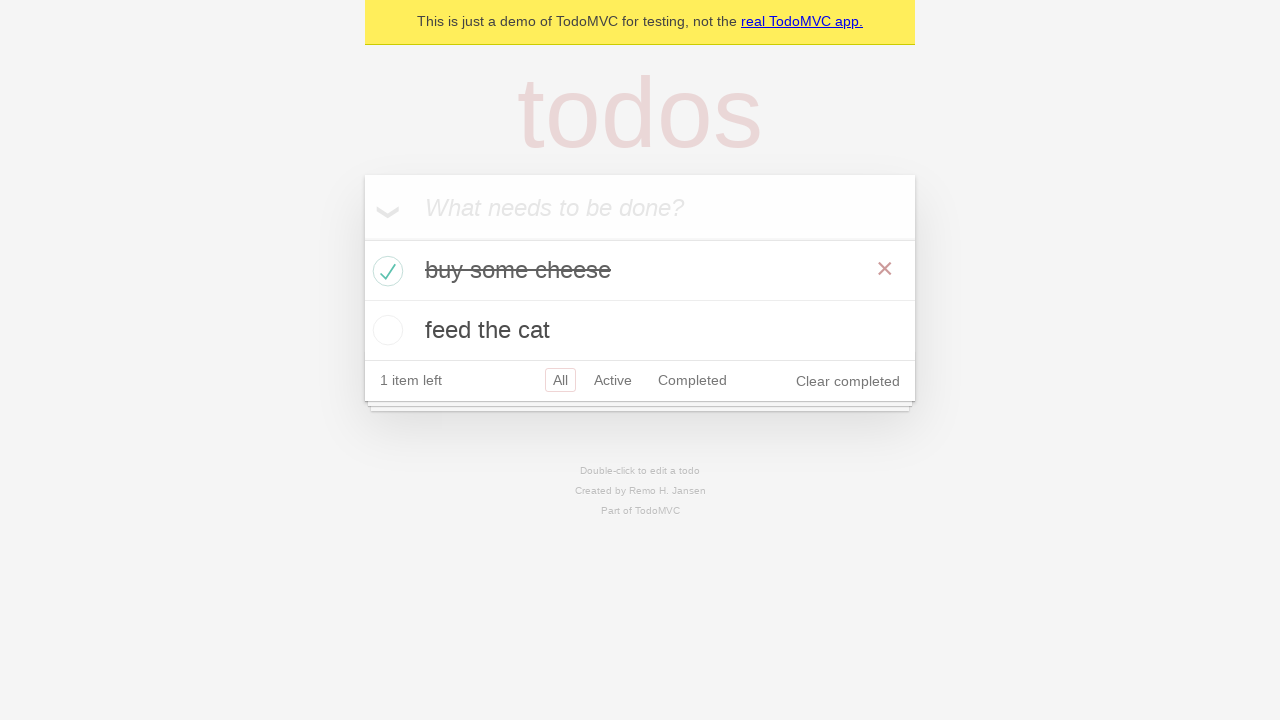

Located second todo item
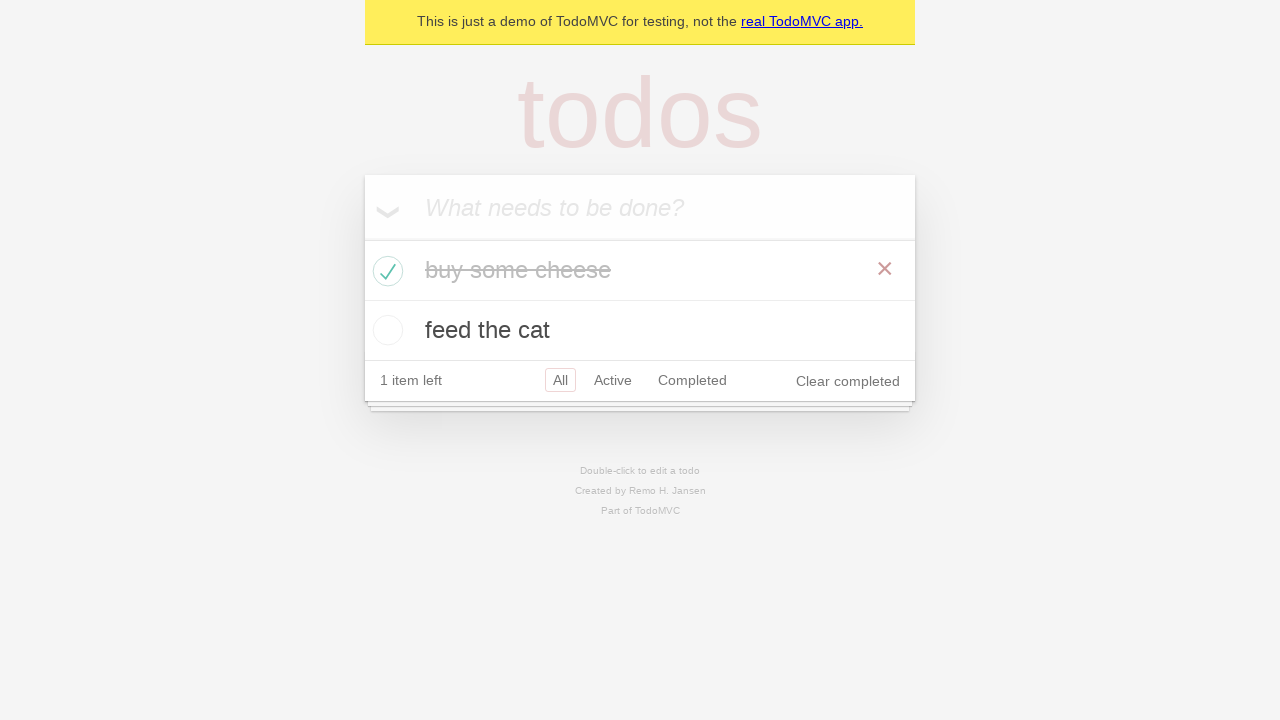

Checked the second todo item checkbox at (385, 330) on internal:testid=[data-testid="todo-item"s] >> nth=1 >> internal:role=checkbox
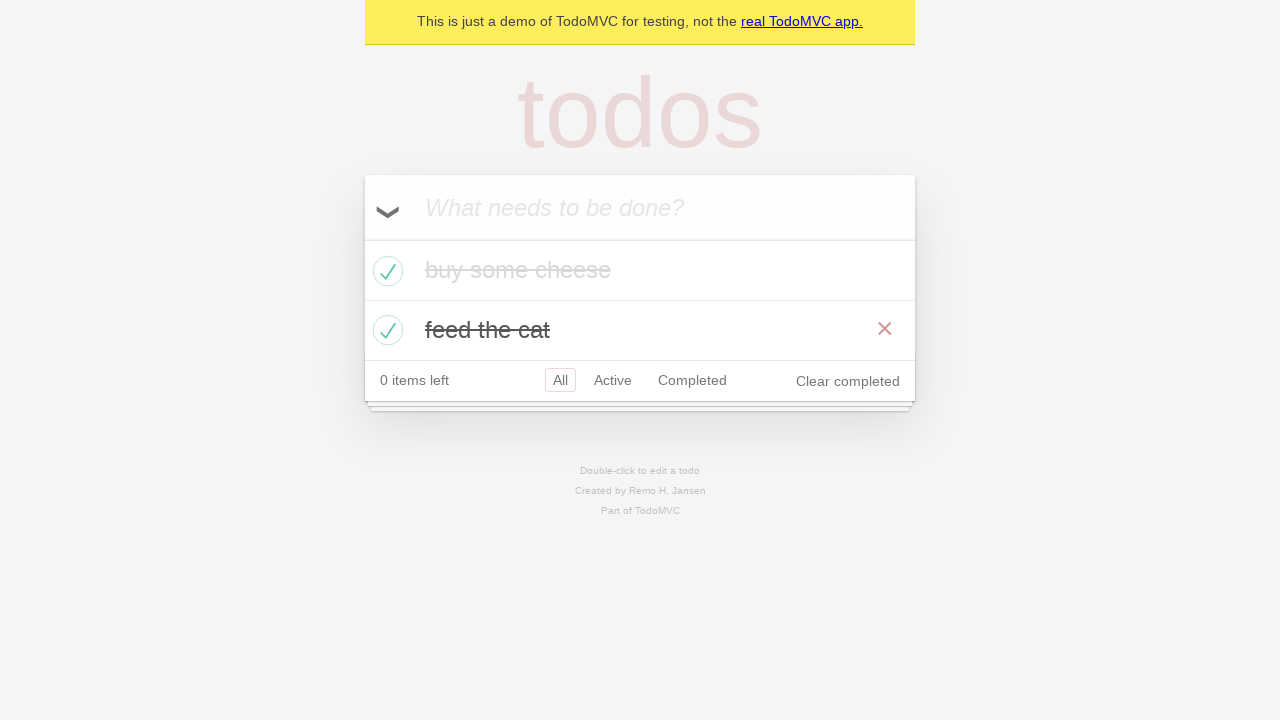

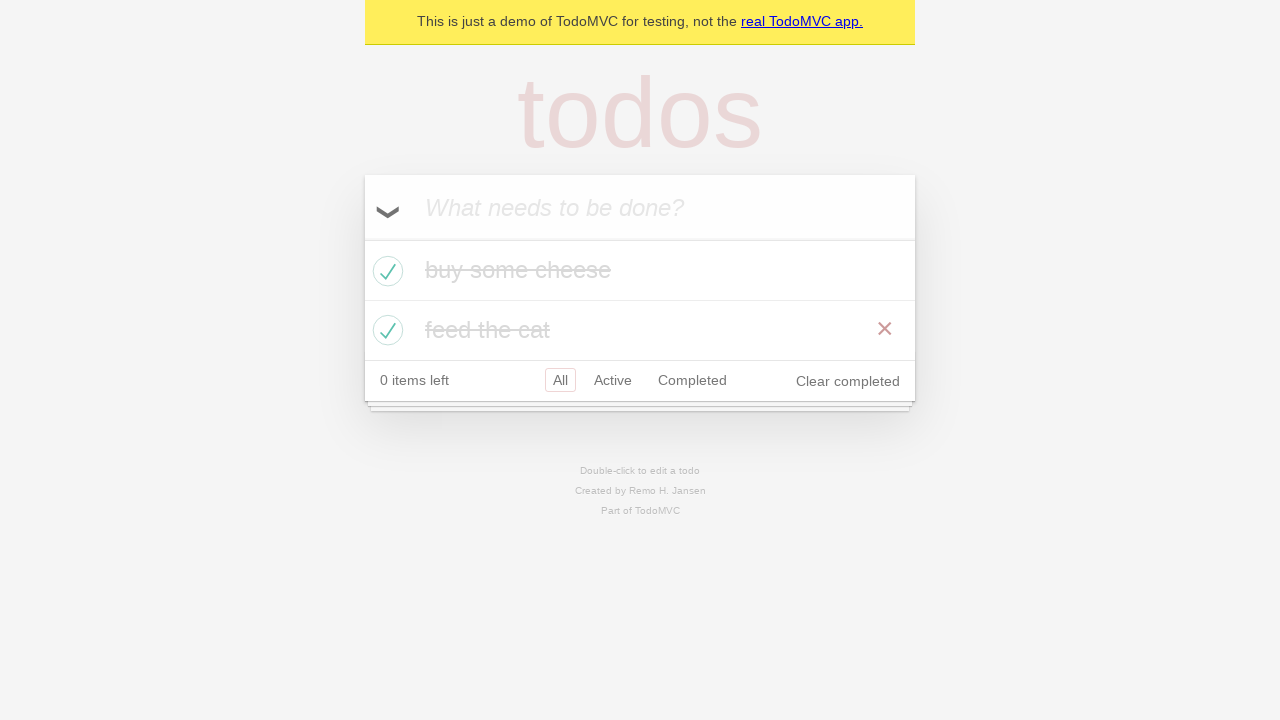